Tests double-click functionality on a jQuery demo page by double-clicking an element within an iframe

Starting URL: https://api.jquery.com/dblclick/

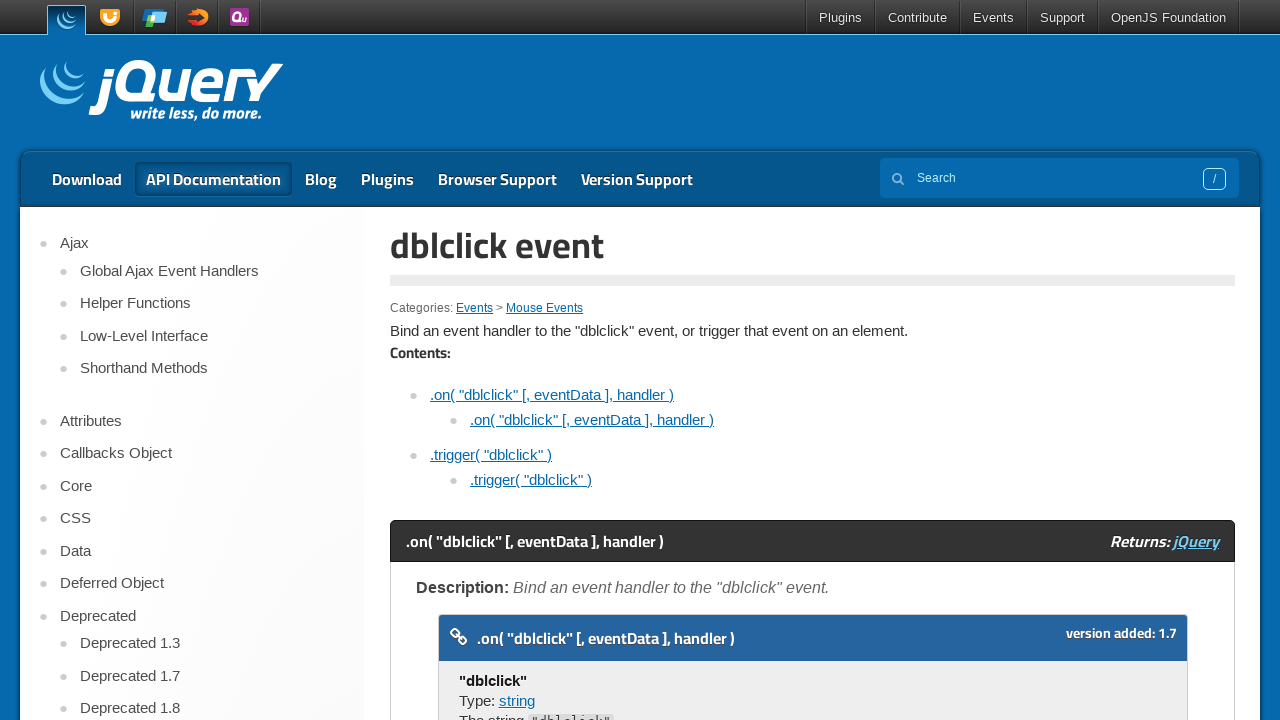

Located the iframe containing the demo
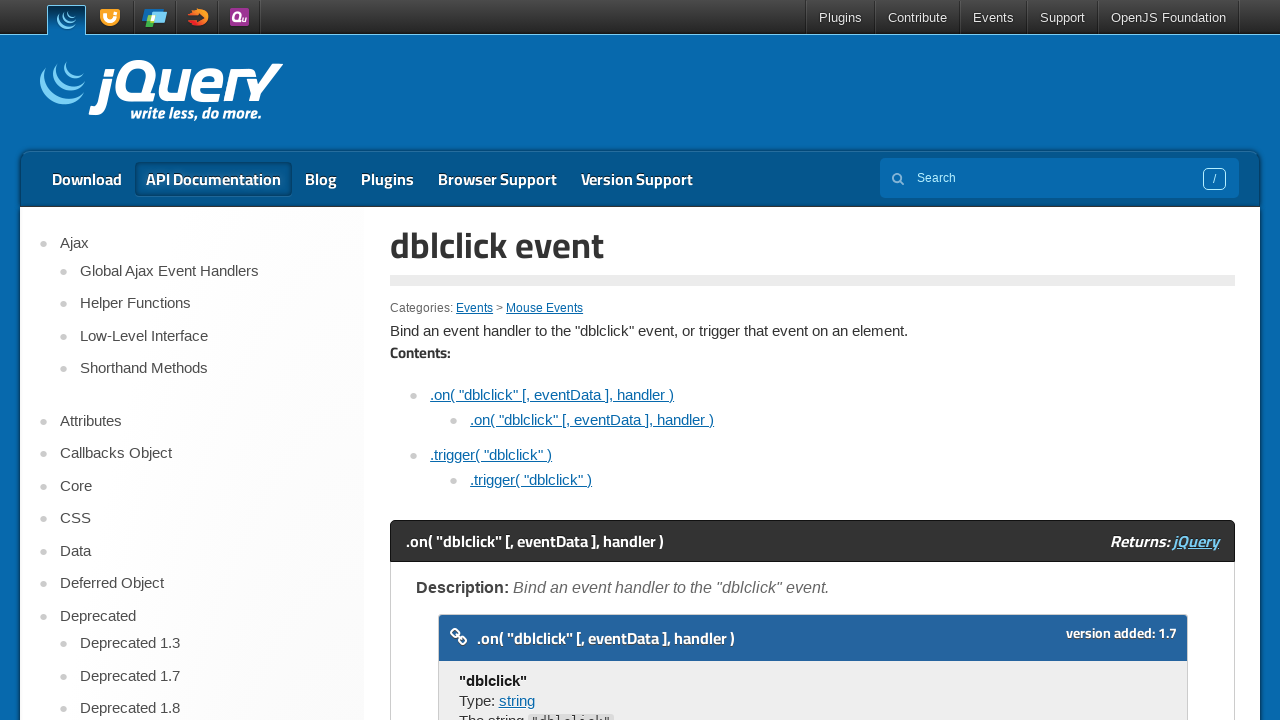

Located the element to double-click within the iframe
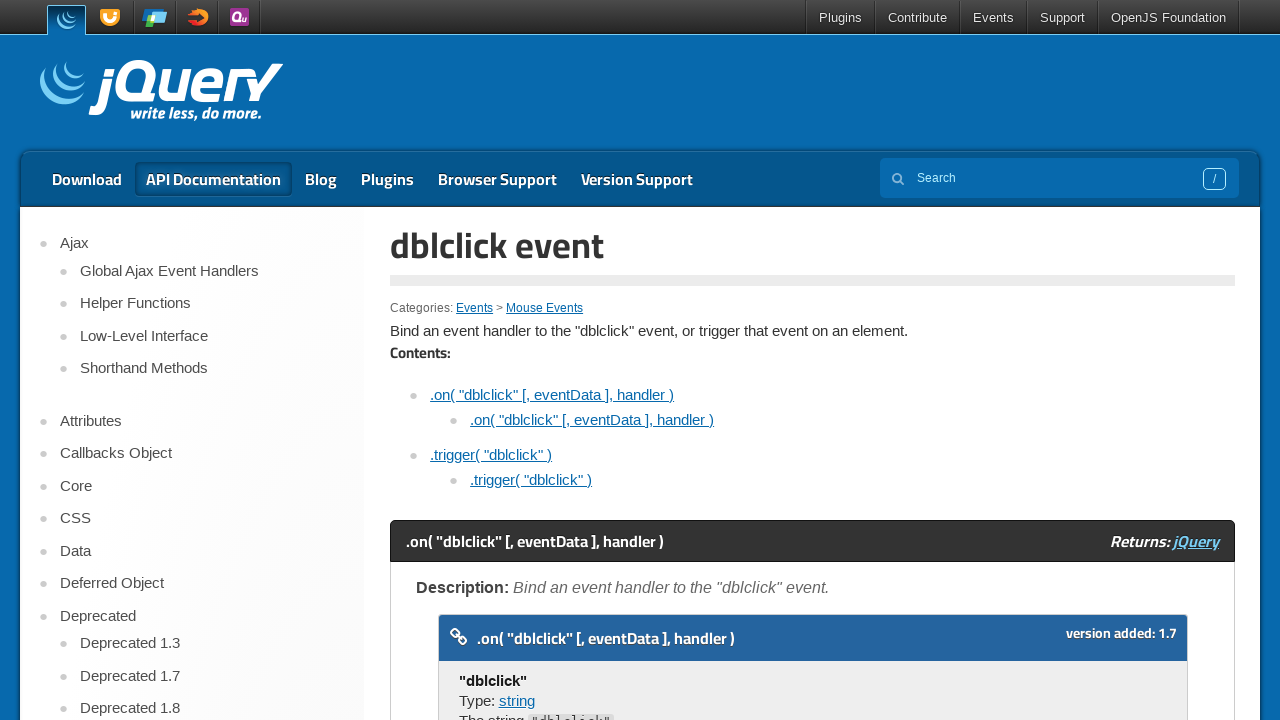

Double-clicked the element to trigger dblclick event at (478, 360) on xpath=//iframe >> nth=0 >> internal:control=enter-frame >> xpath=//span[text()='
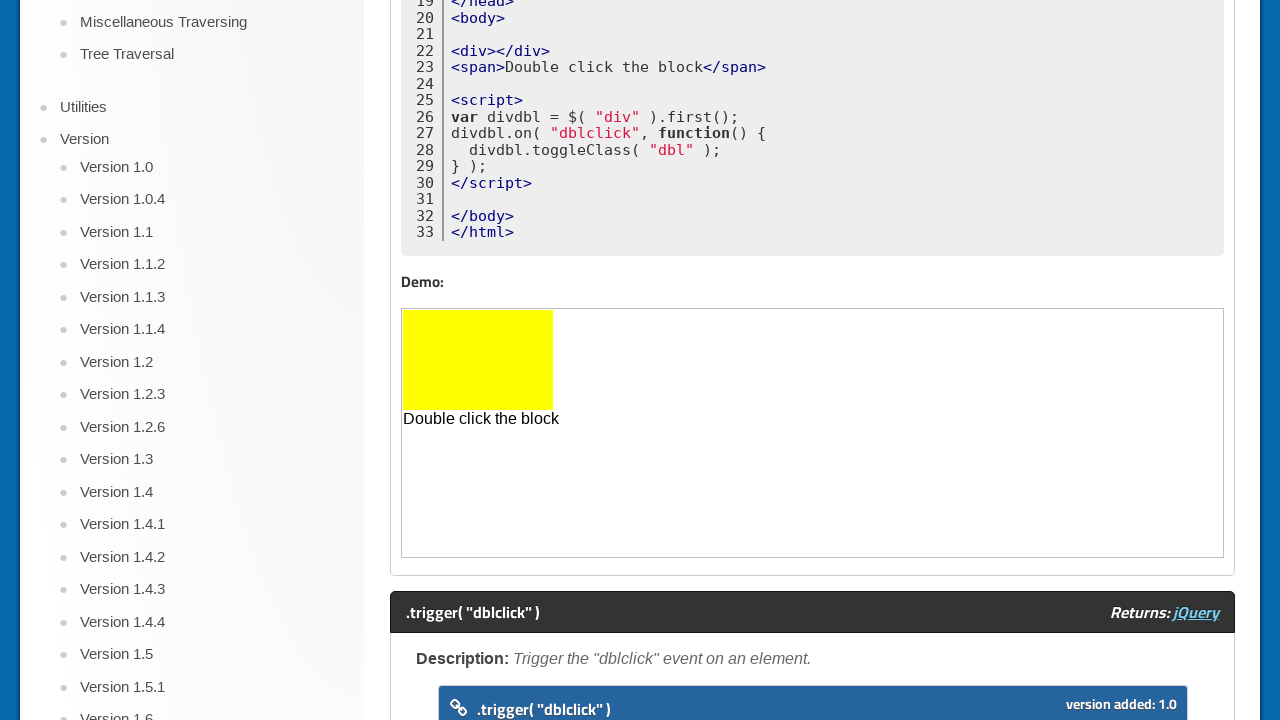

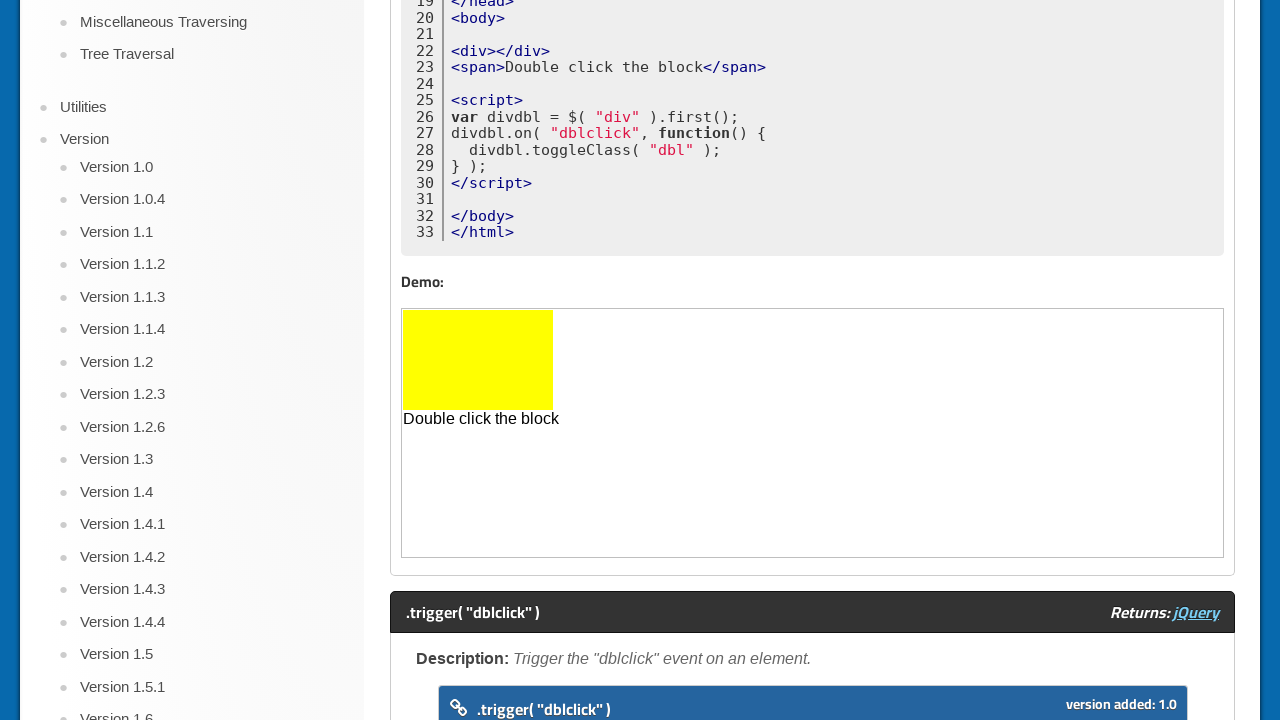